Tests the autocomplete/autosuggest dropdown functionality by typing a partial country name, waiting for suggestions to appear, and selecting a specific country from the dropdown list

Starting URL: https://rahulshettyacademy.com/dropdownsPractise/

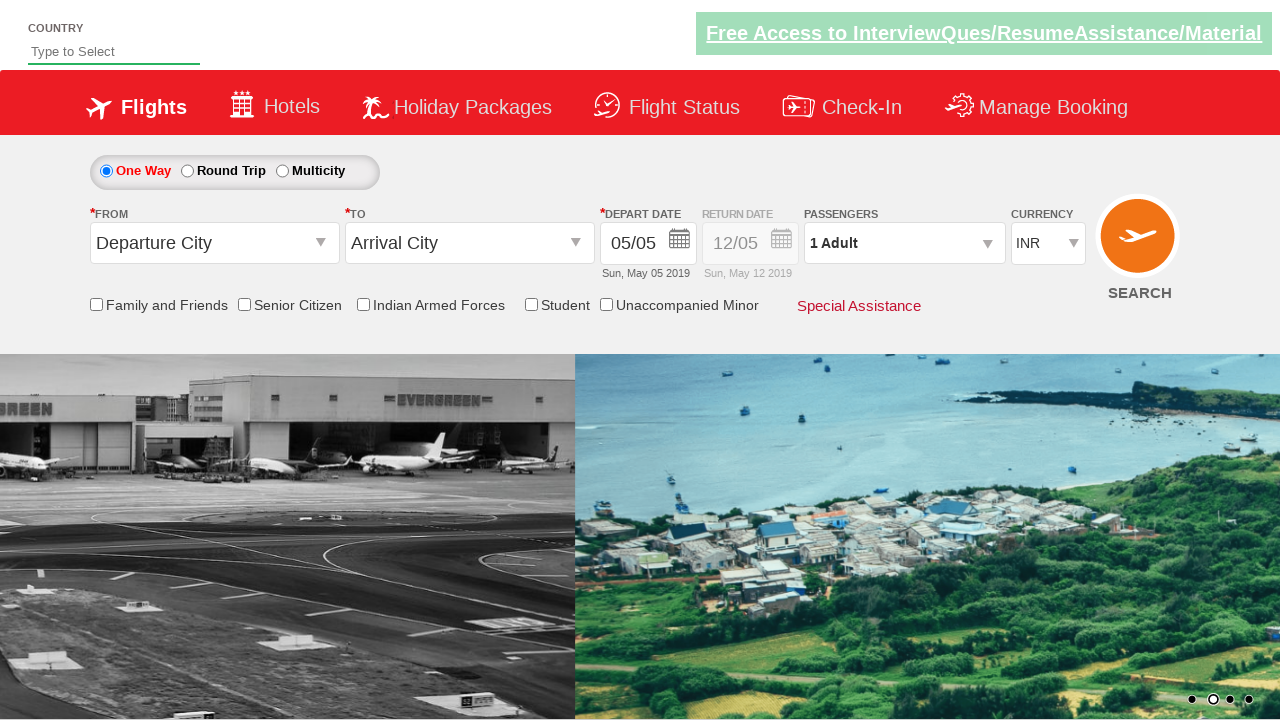

Filled autosuggest input with 'po' to trigger dropdown suggestions on input#autosuggest
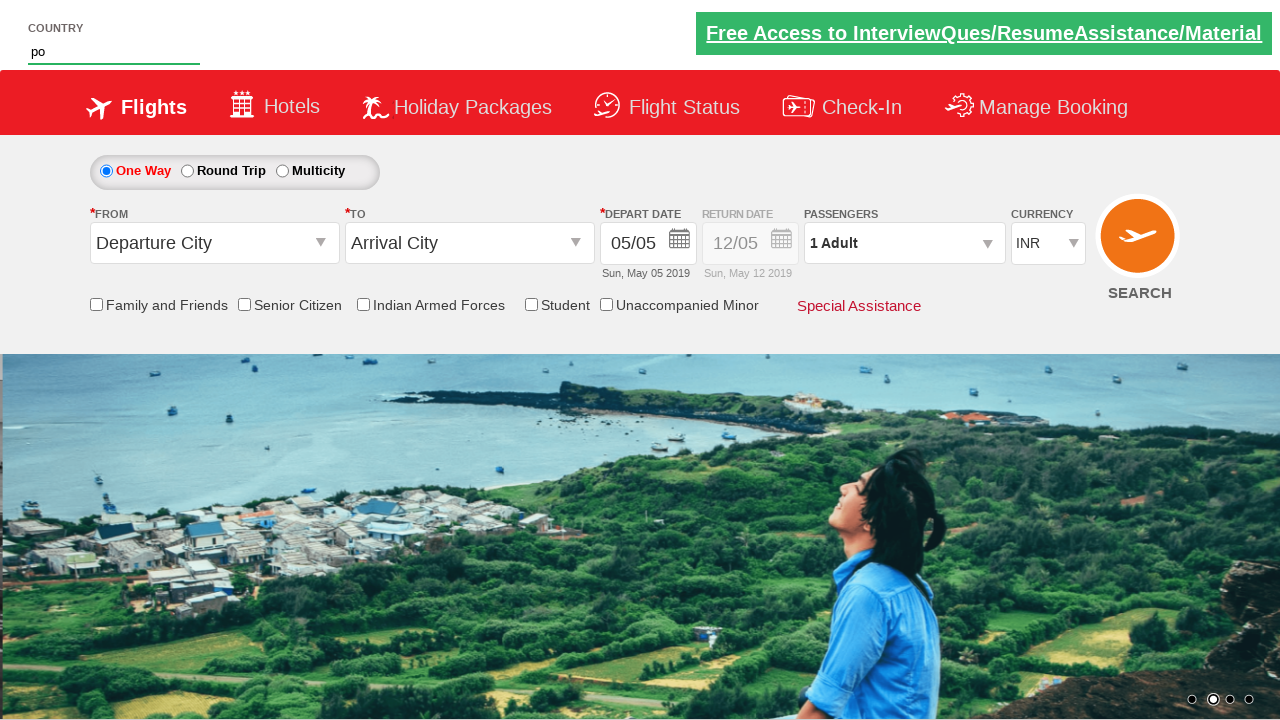

Autocomplete suggestions dropdown appeared
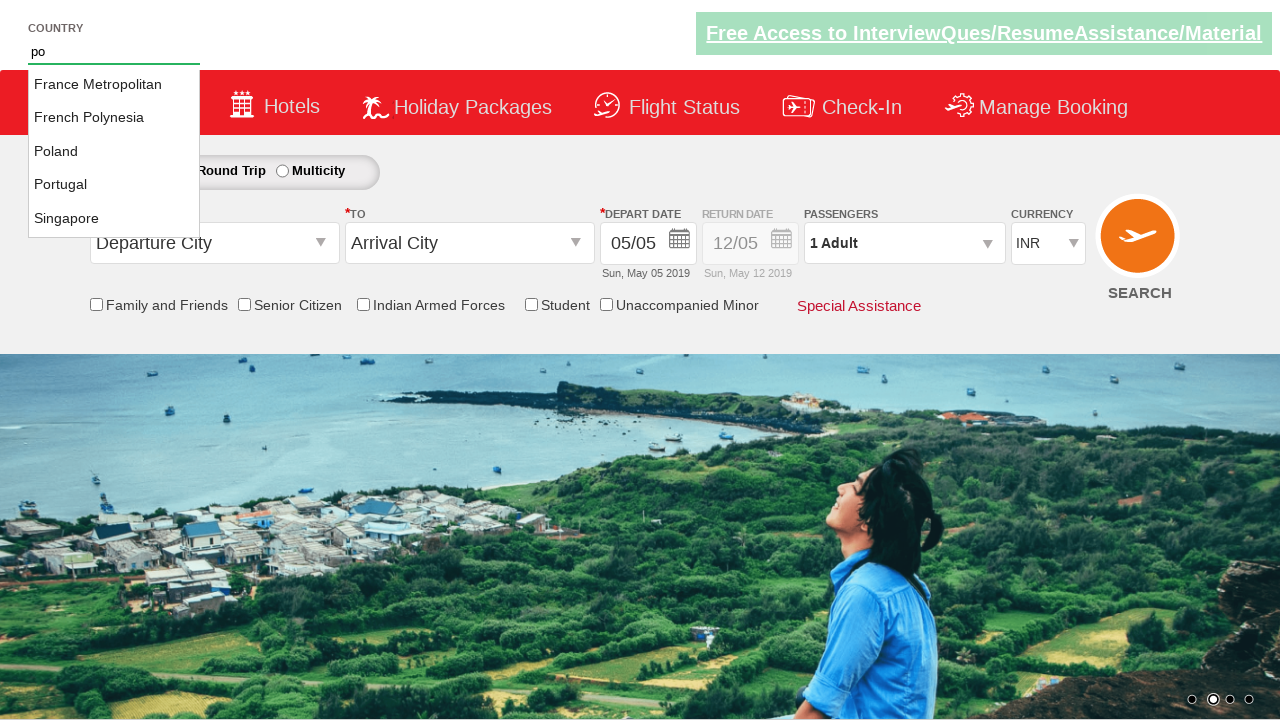

Located 5 country suggestion items in the dropdown
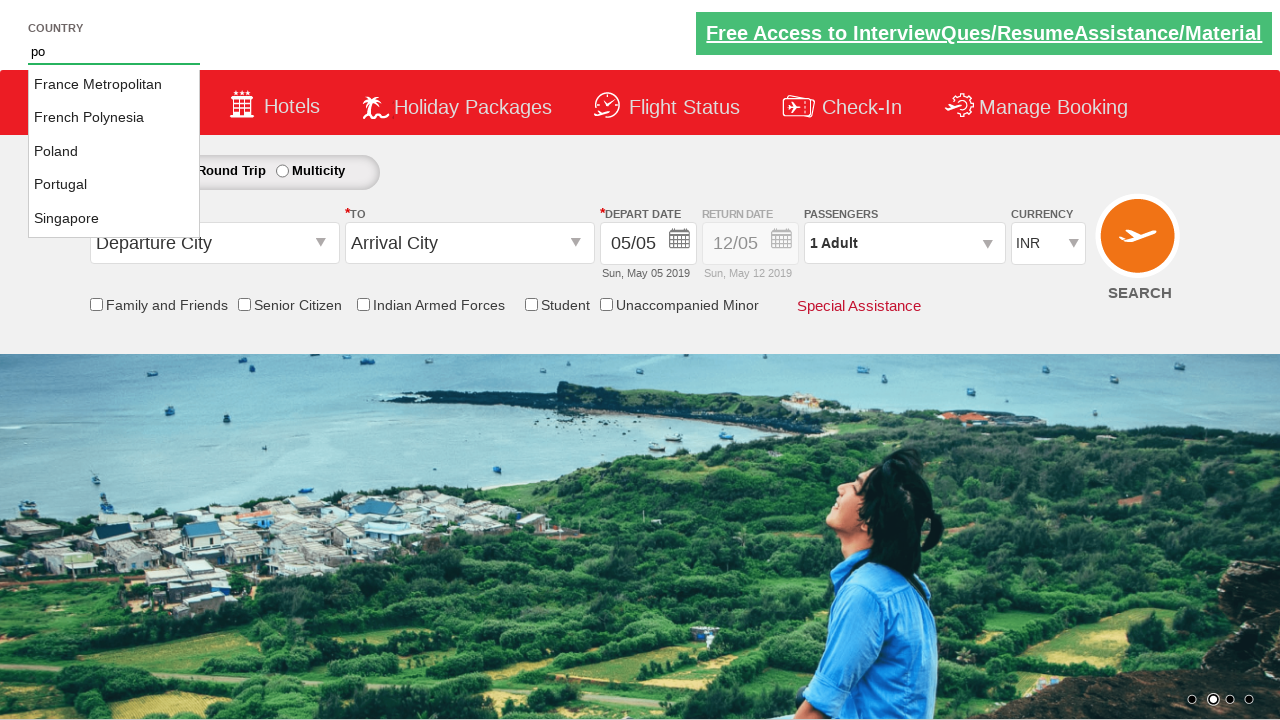

Selected 'Poland' from the autosuggest dropdown at (114, 152) on ul li.ui-menu-item a >> nth=2
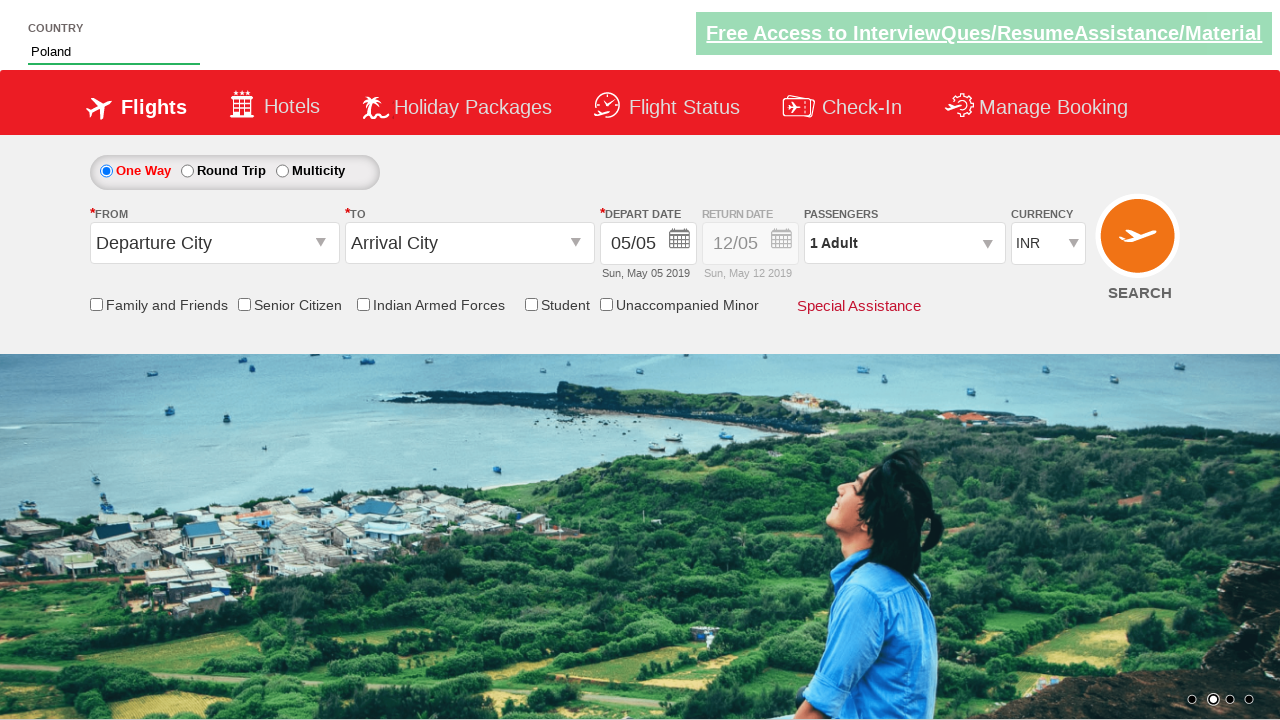

Verified that 'Poland' was successfully selected in the autosuggest input
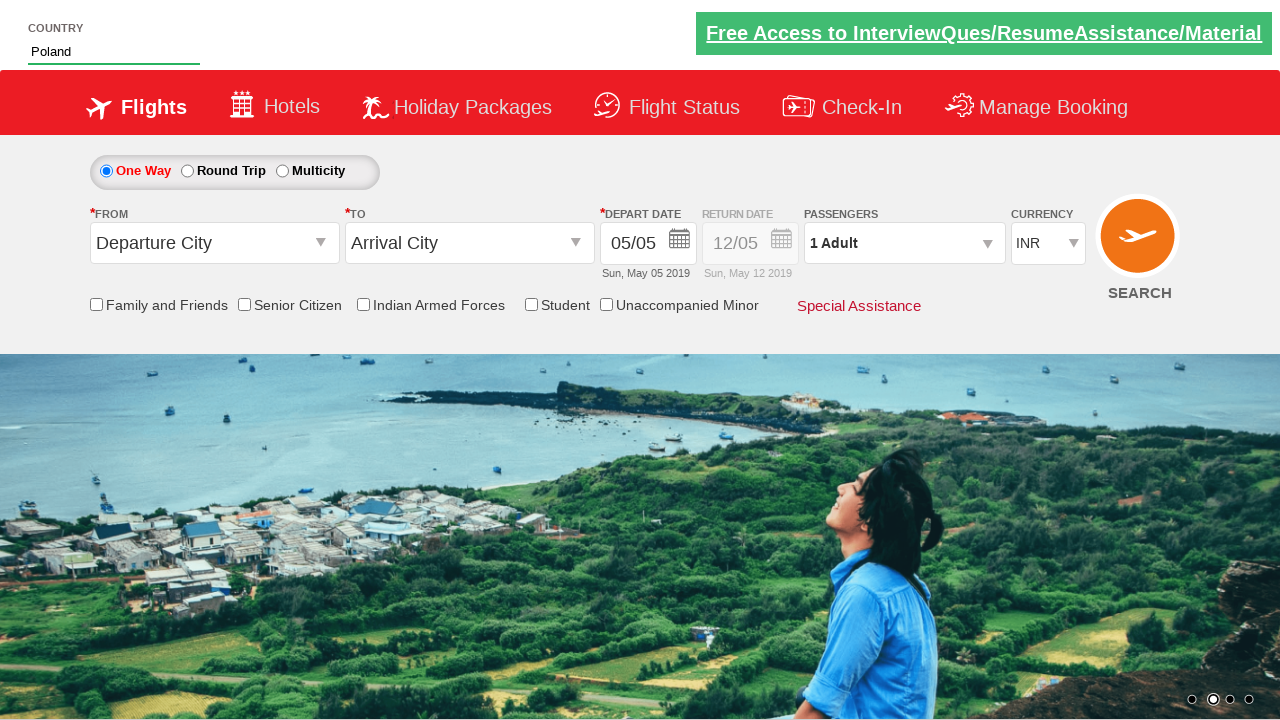

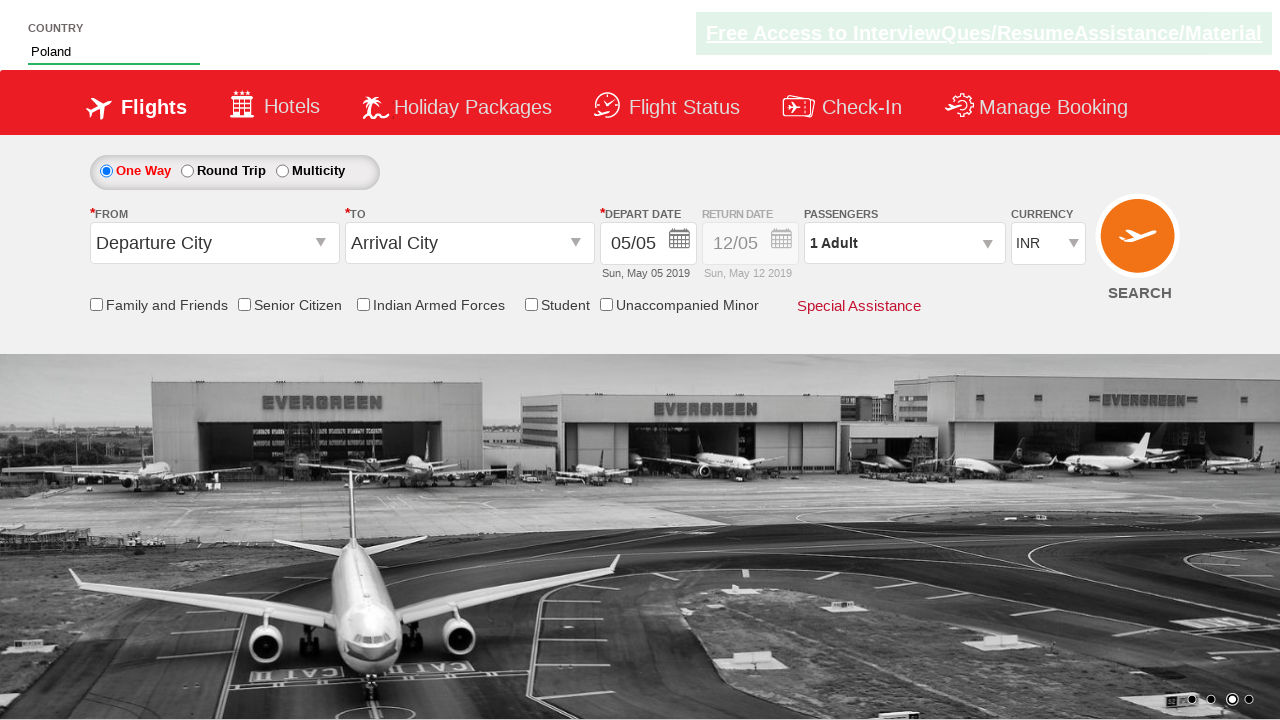